Tests joining a video streaming/webcam application by entering a participant name, clicking OK, and navigating through UI elements using keyboard interactions to presumably grant media permissions and join a session.

Starting URL: https://live.monetanalytics.com/stu_proc/student.html#

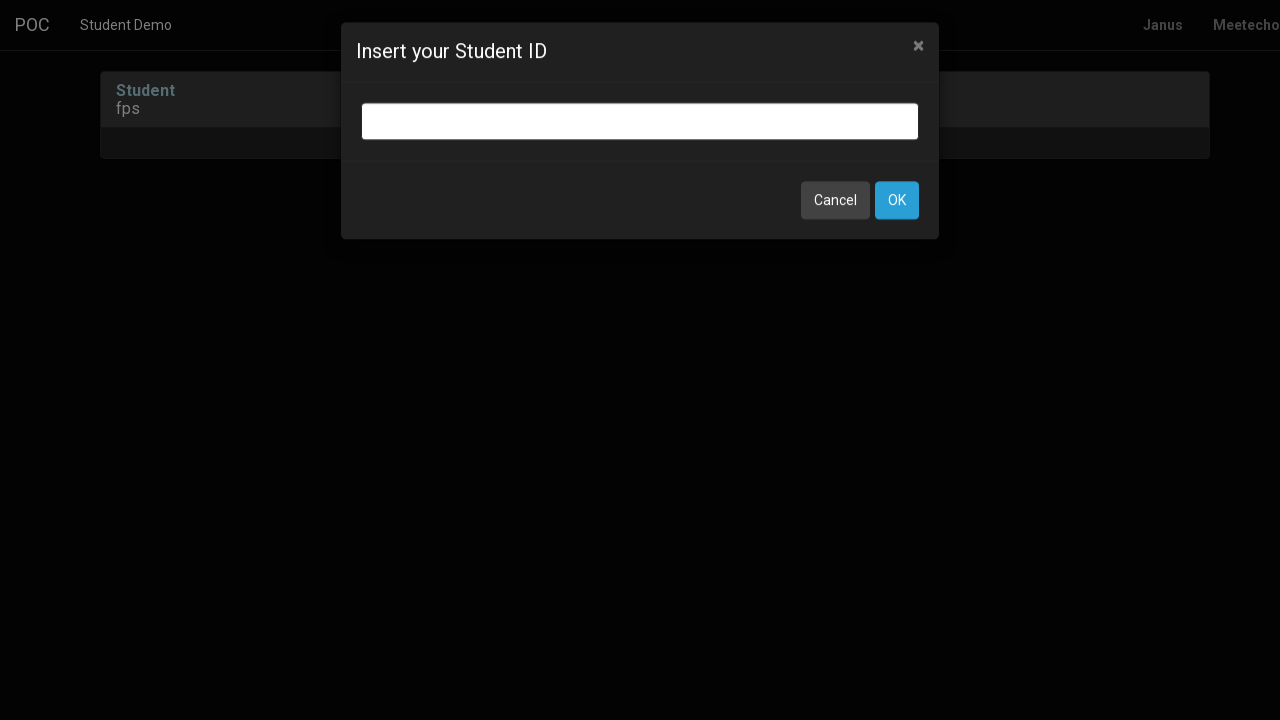

Filled participant name field with 'Webcam3' on input.bootbox-input.bootbox-input-text.form-control
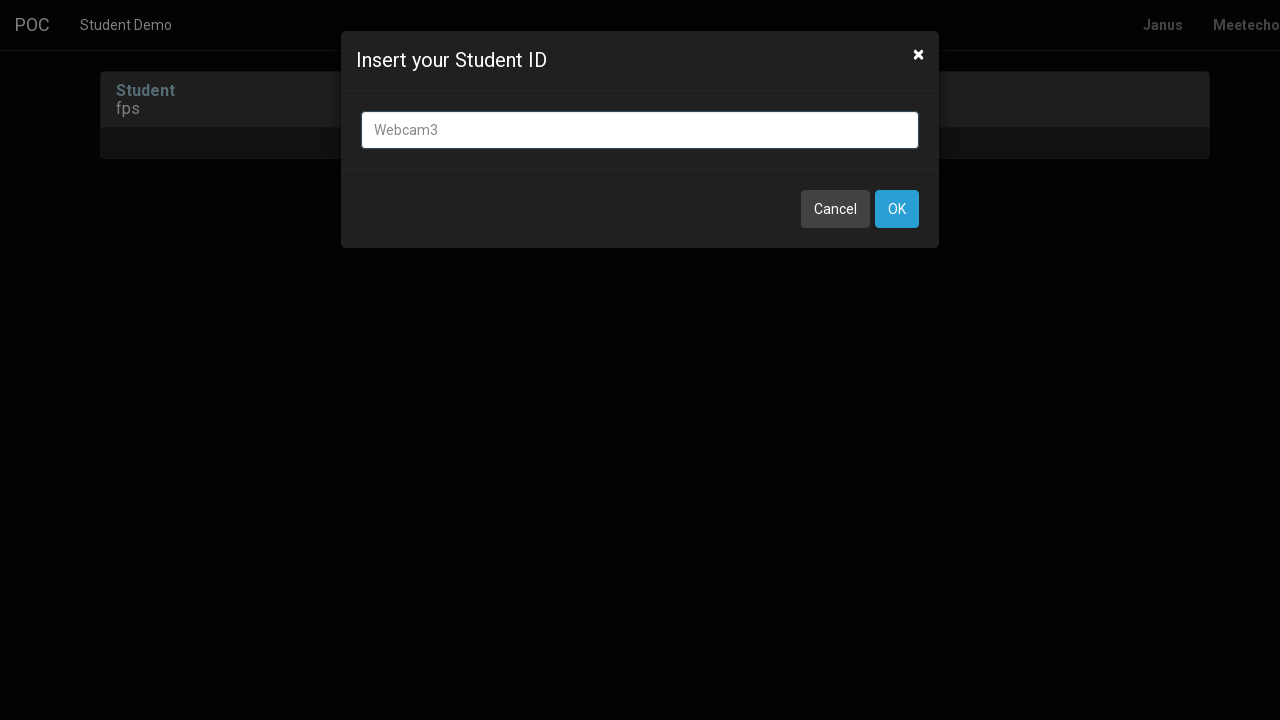

Clicked OK button to confirm participant name at (897, 209) on button:has-text('OK')
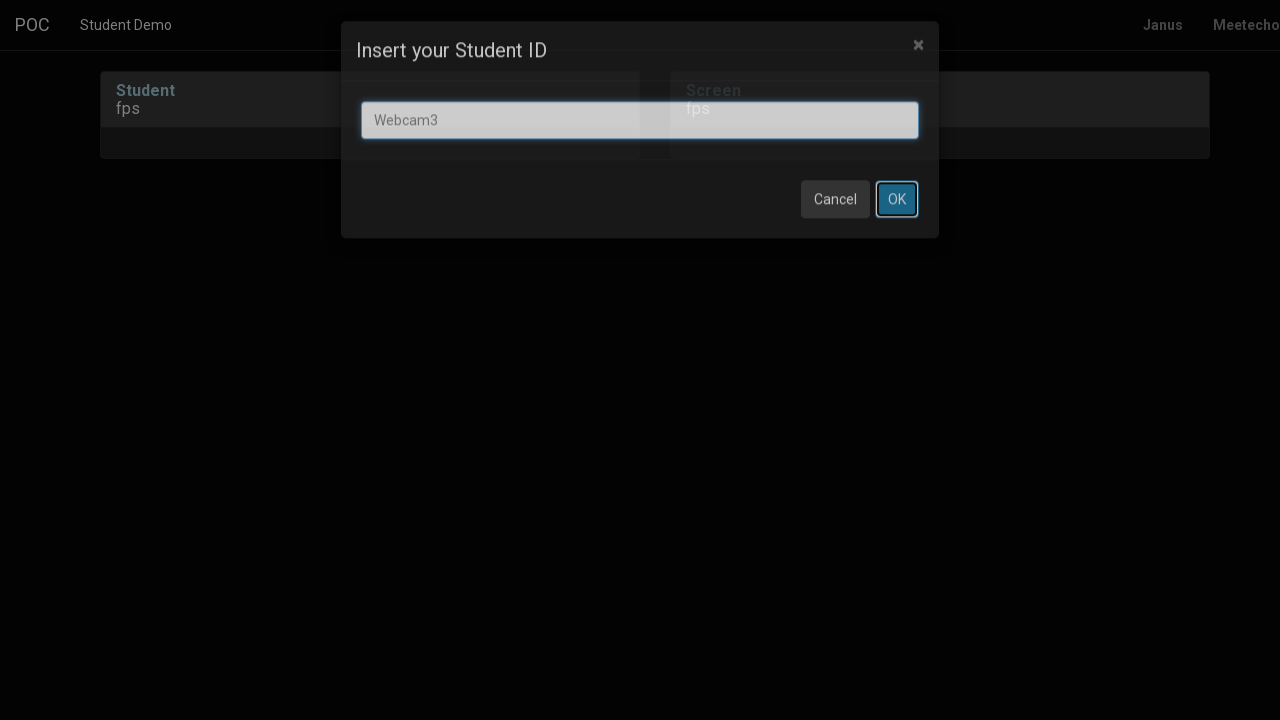

Waited 8 seconds for page to process
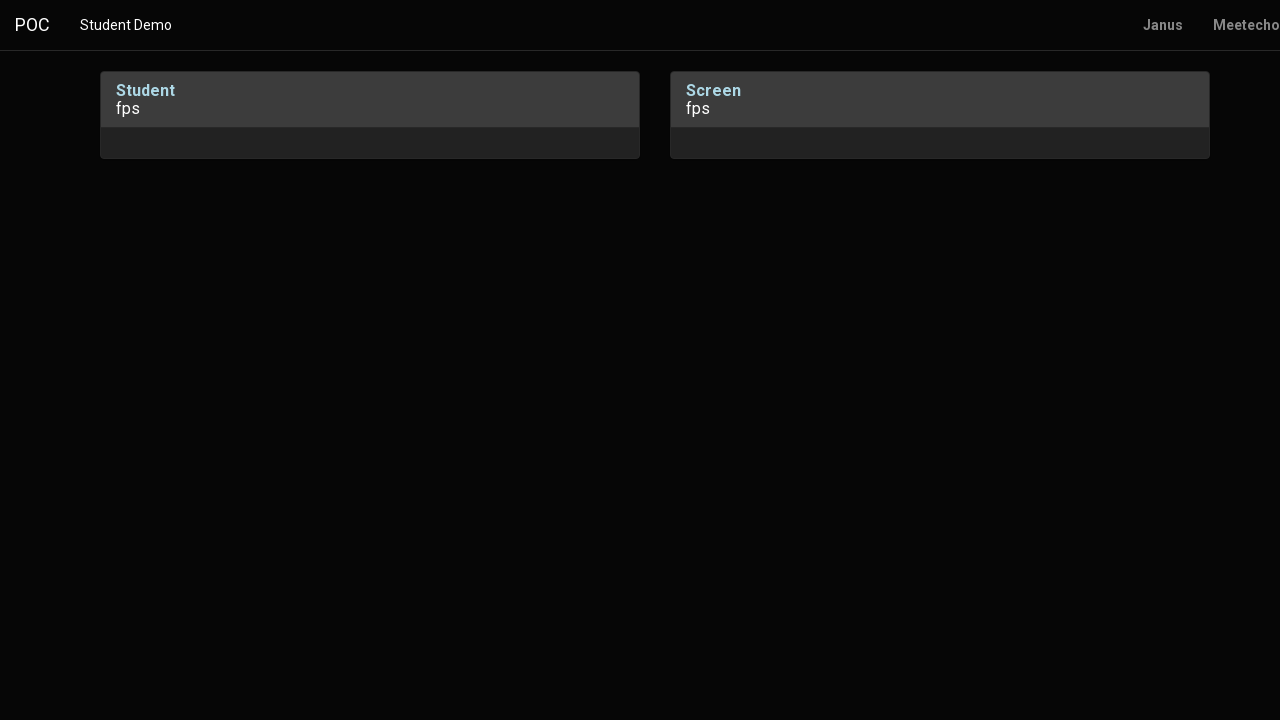

Pressed Tab to navigate UI elements
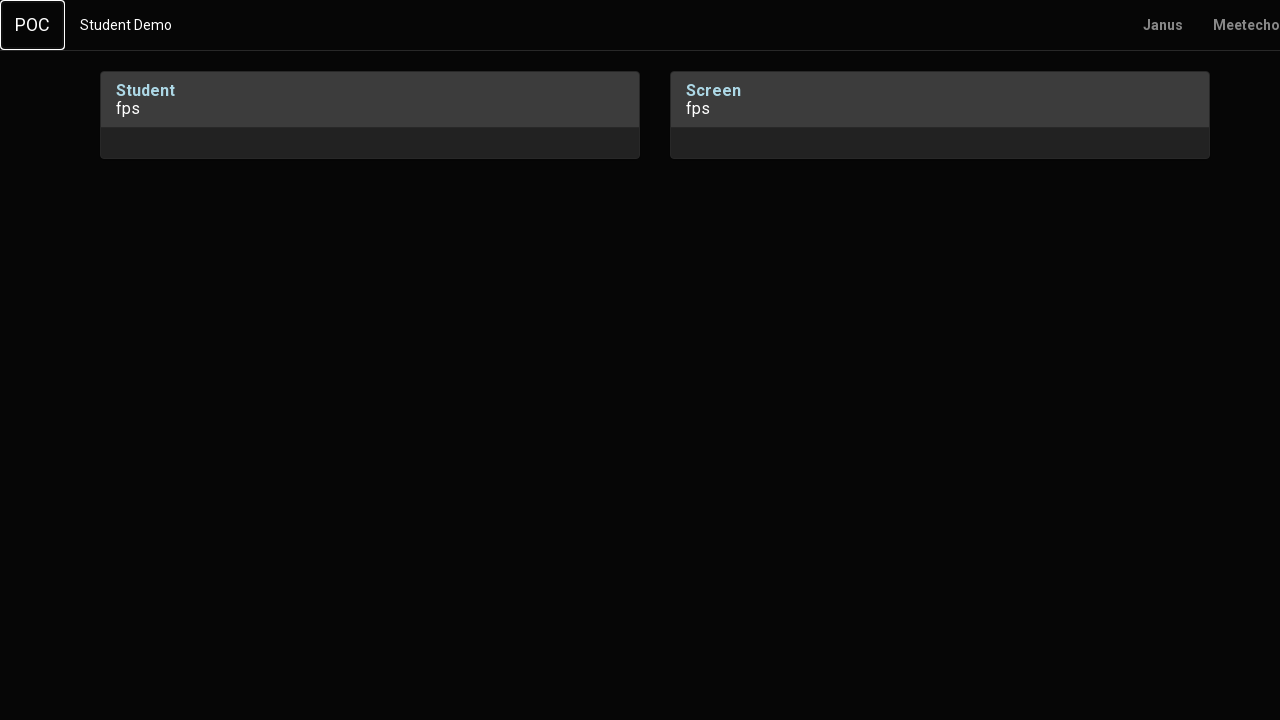

Waited 1 second
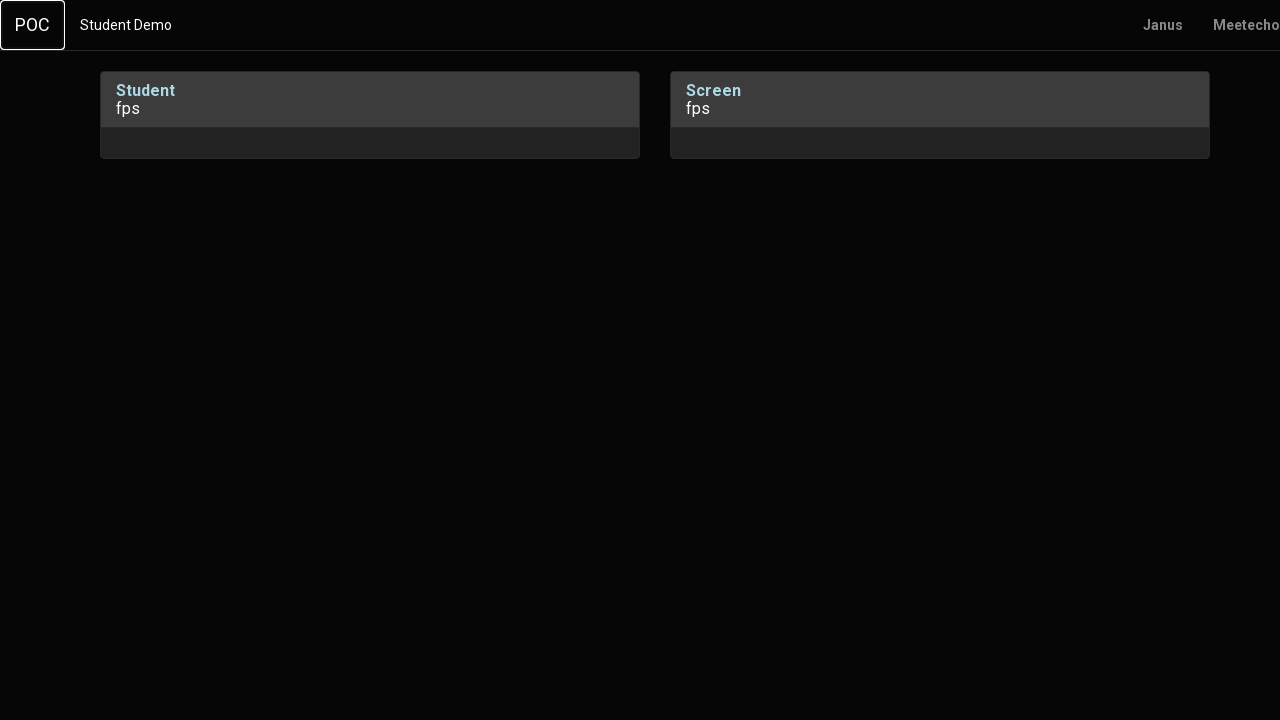

Pressed Enter to confirm selection
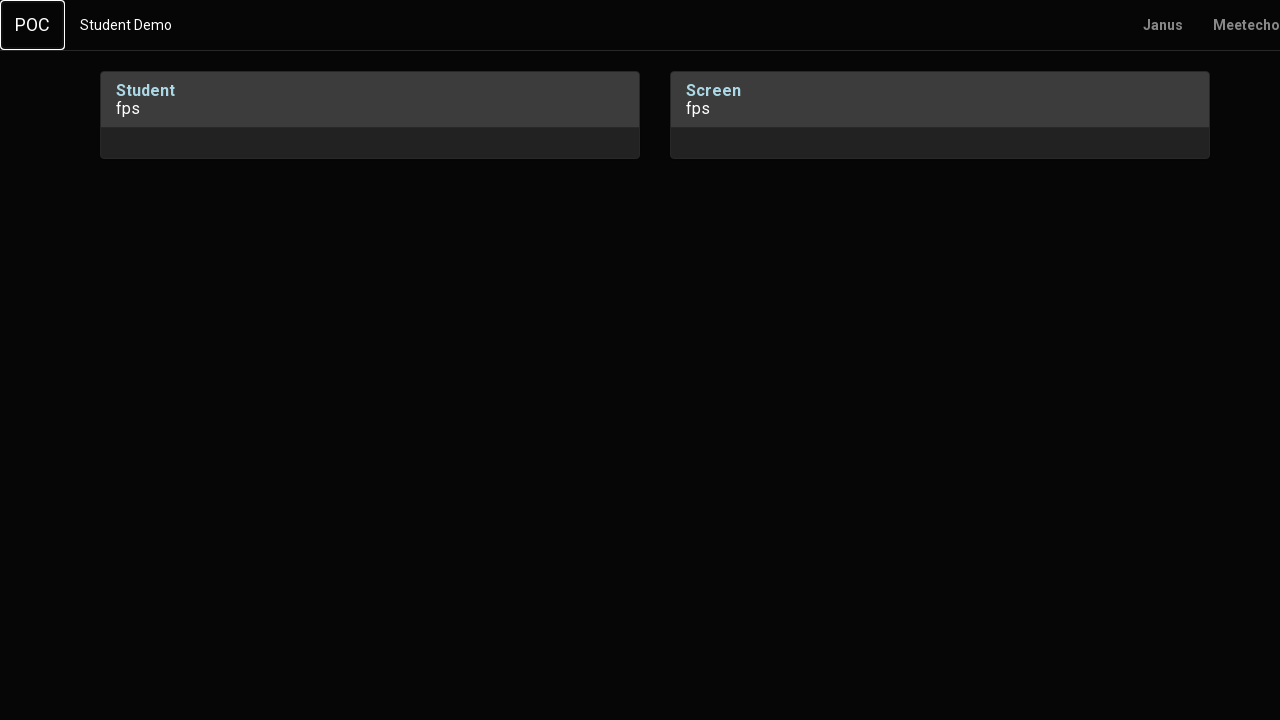

Waited 2 seconds
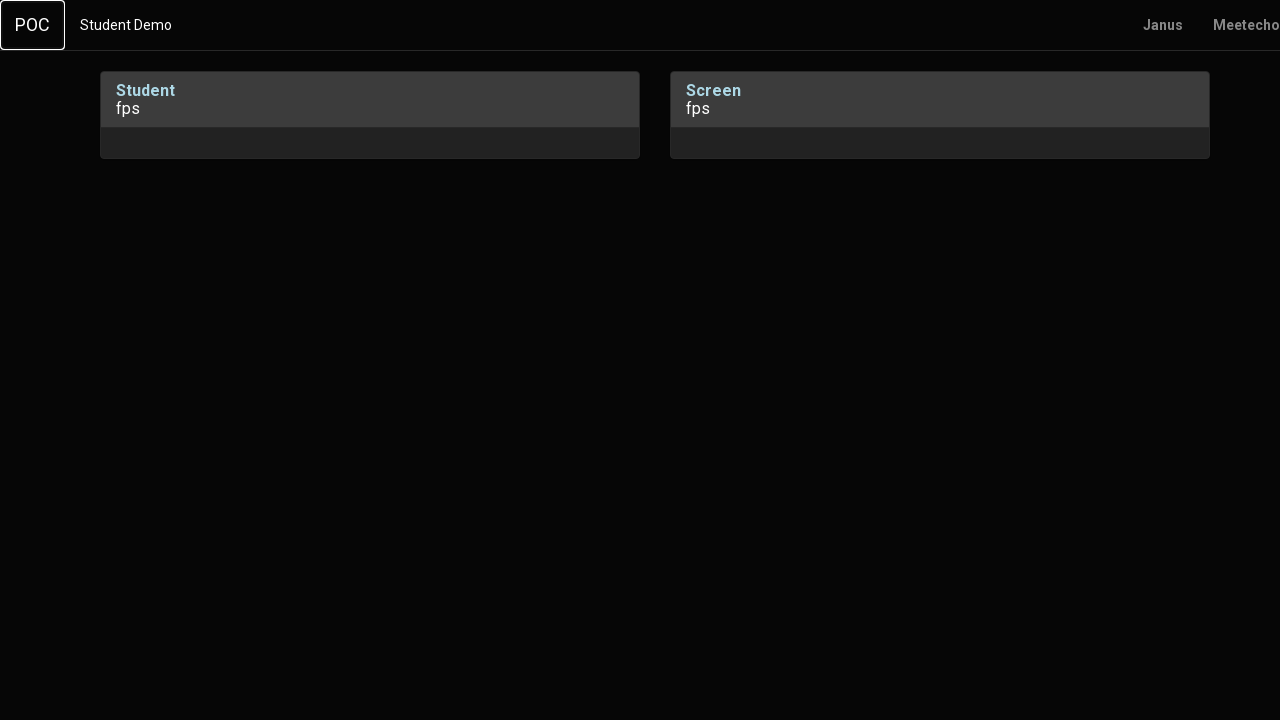

Pressed Tab to navigate to next element
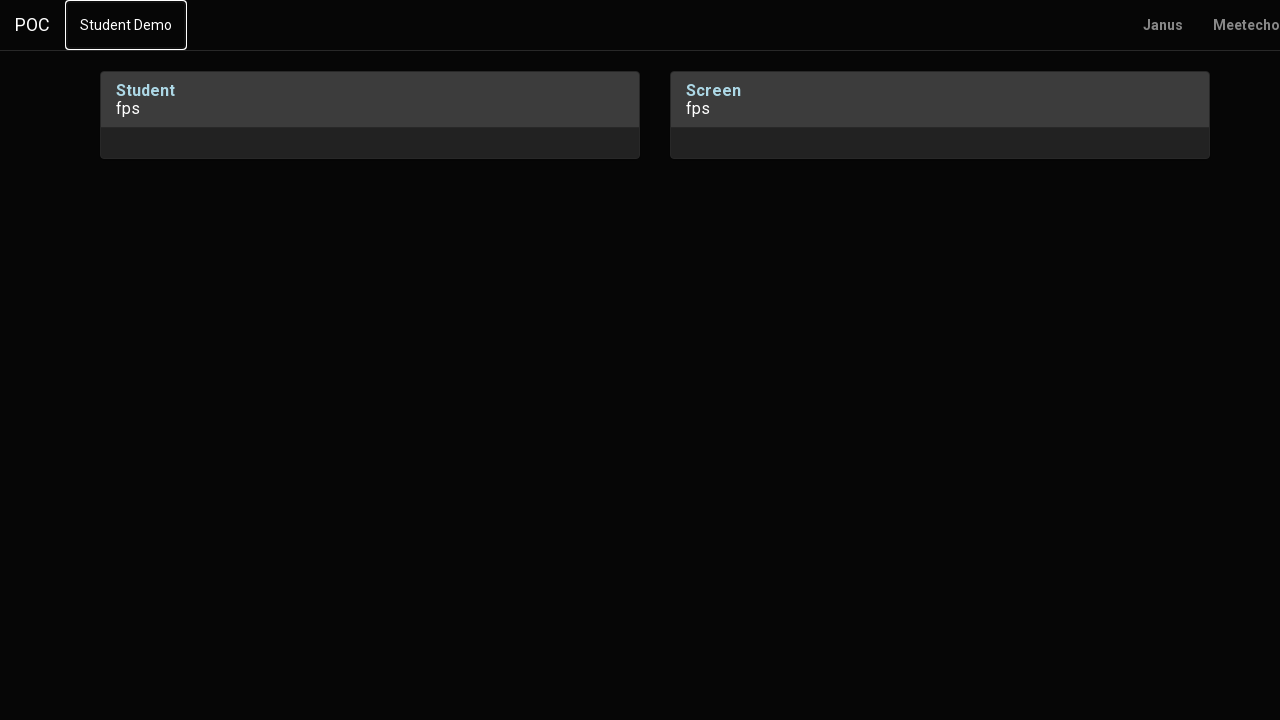

Waited 1 second
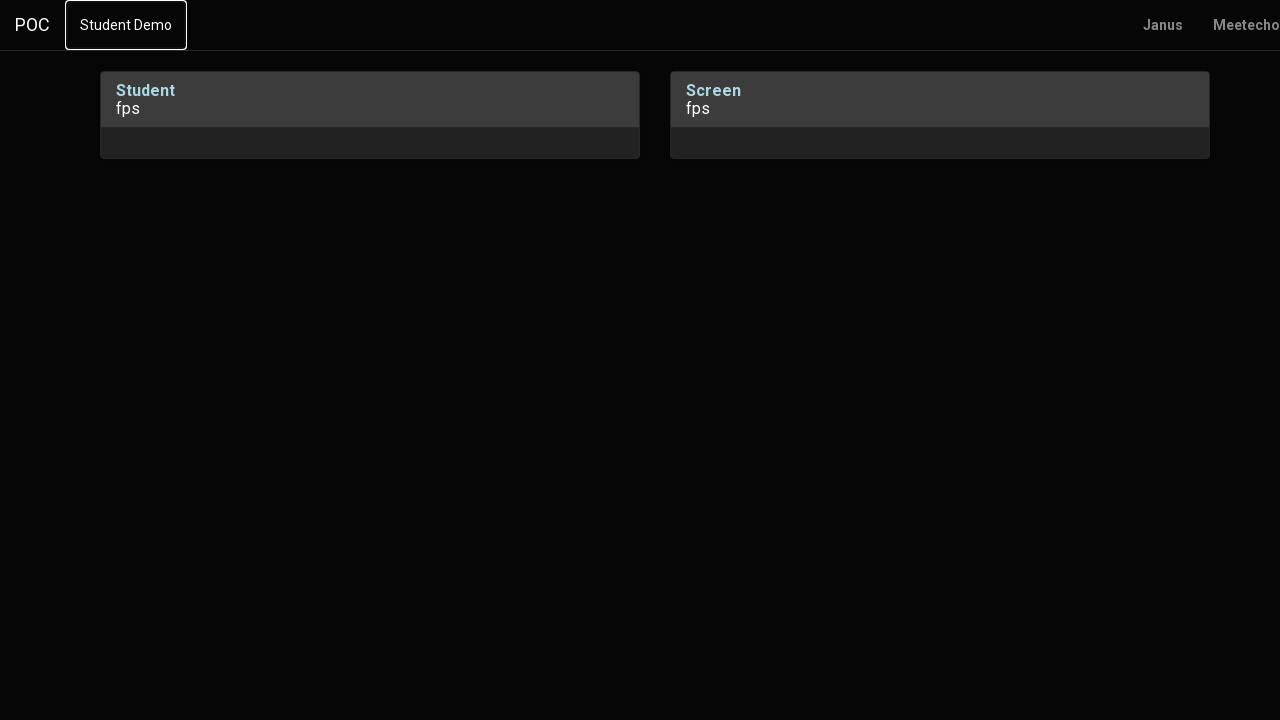

Pressed Tab again to navigate further
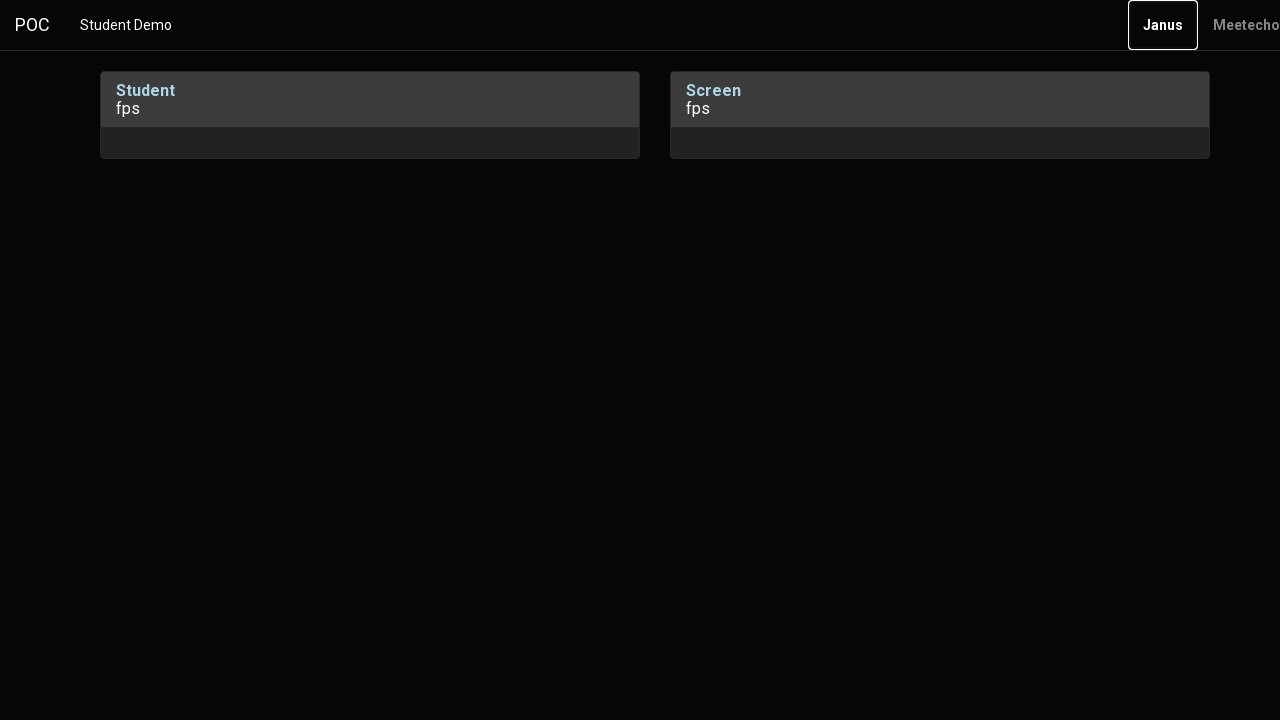

Waited 2 seconds
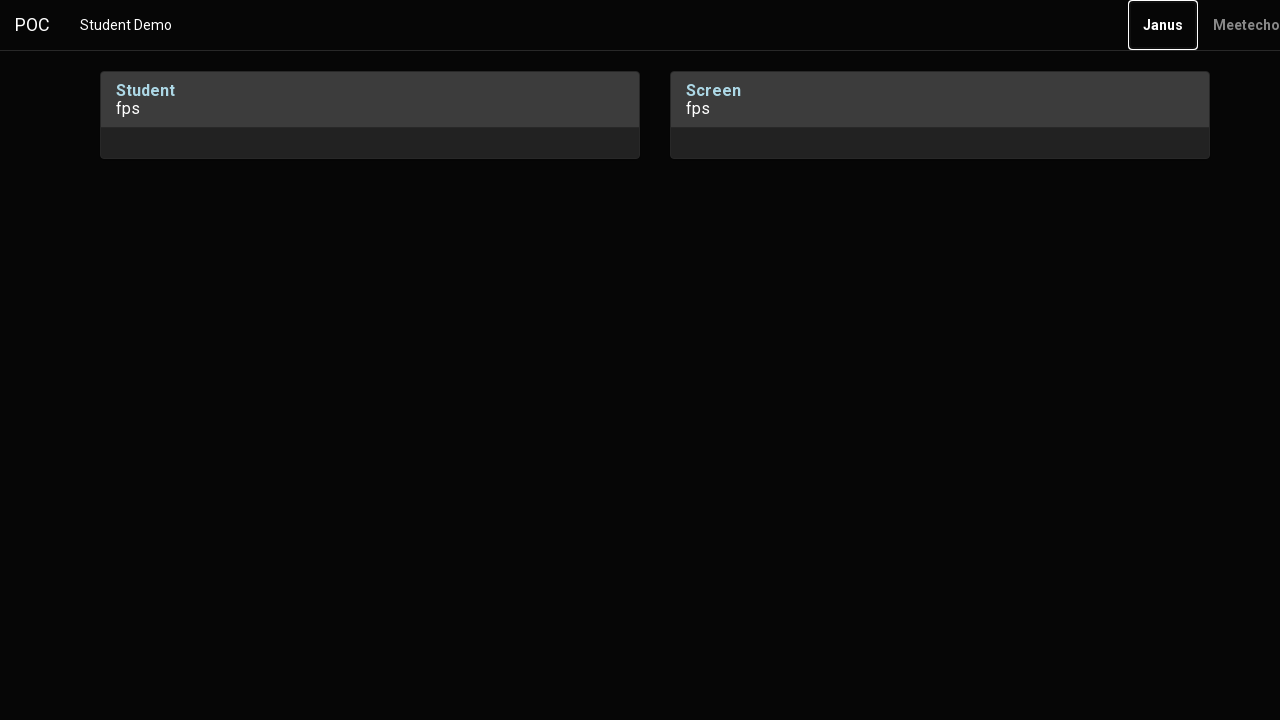

Pressed Enter to confirm and complete media permission/session join
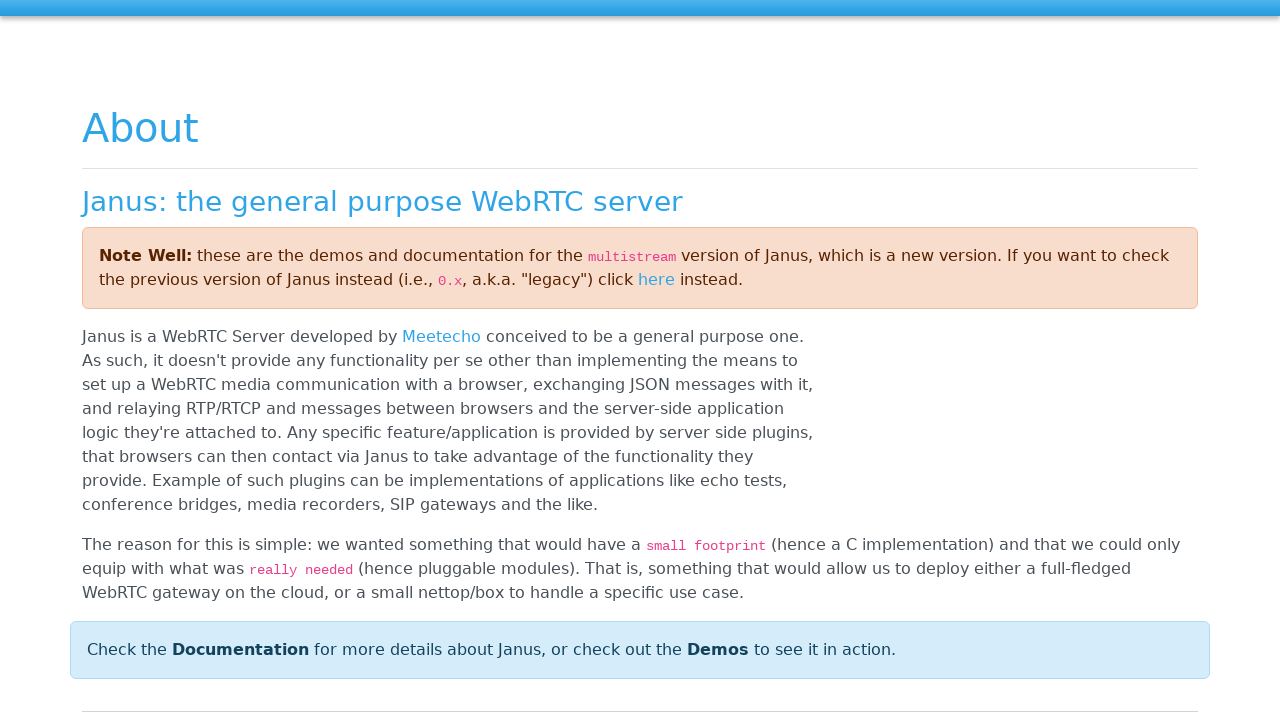

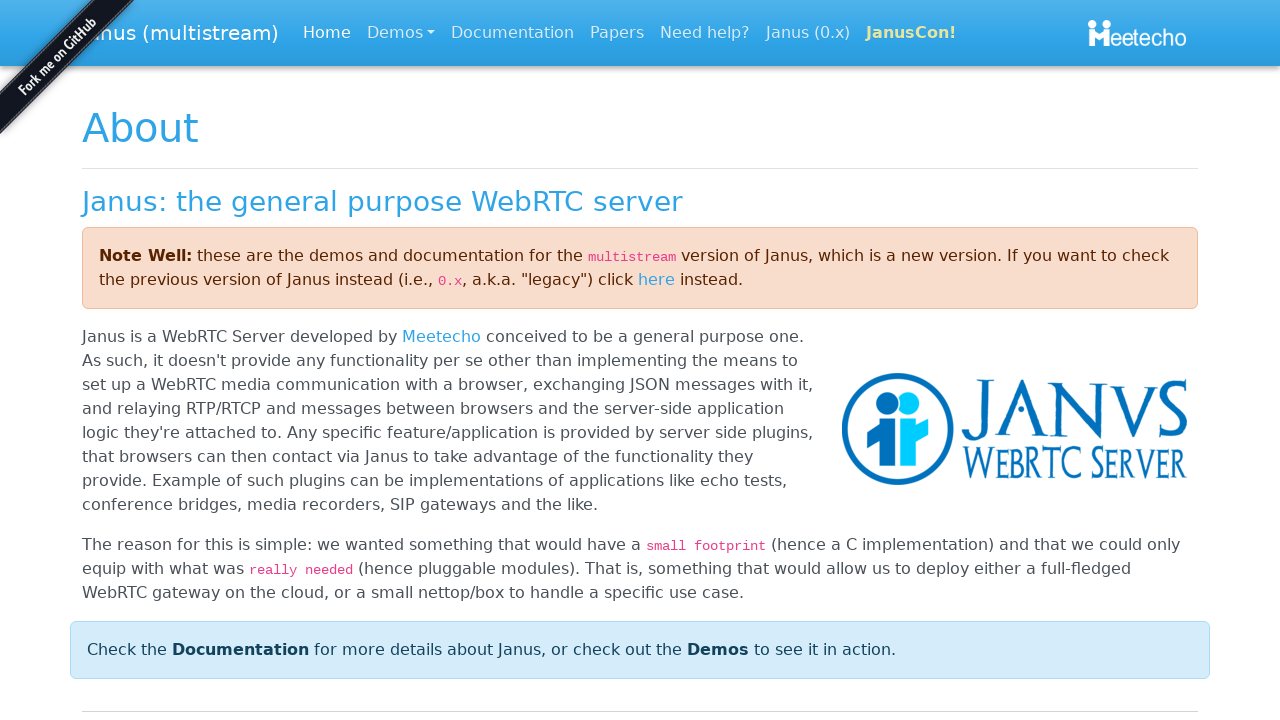